Tests double-click functionality on the jQuery dblclick documentation page by switching to an iframe, scrolling to a blue box element, and double-clicking it to change its color.

Starting URL: https://api.jquery.com/dblclick/

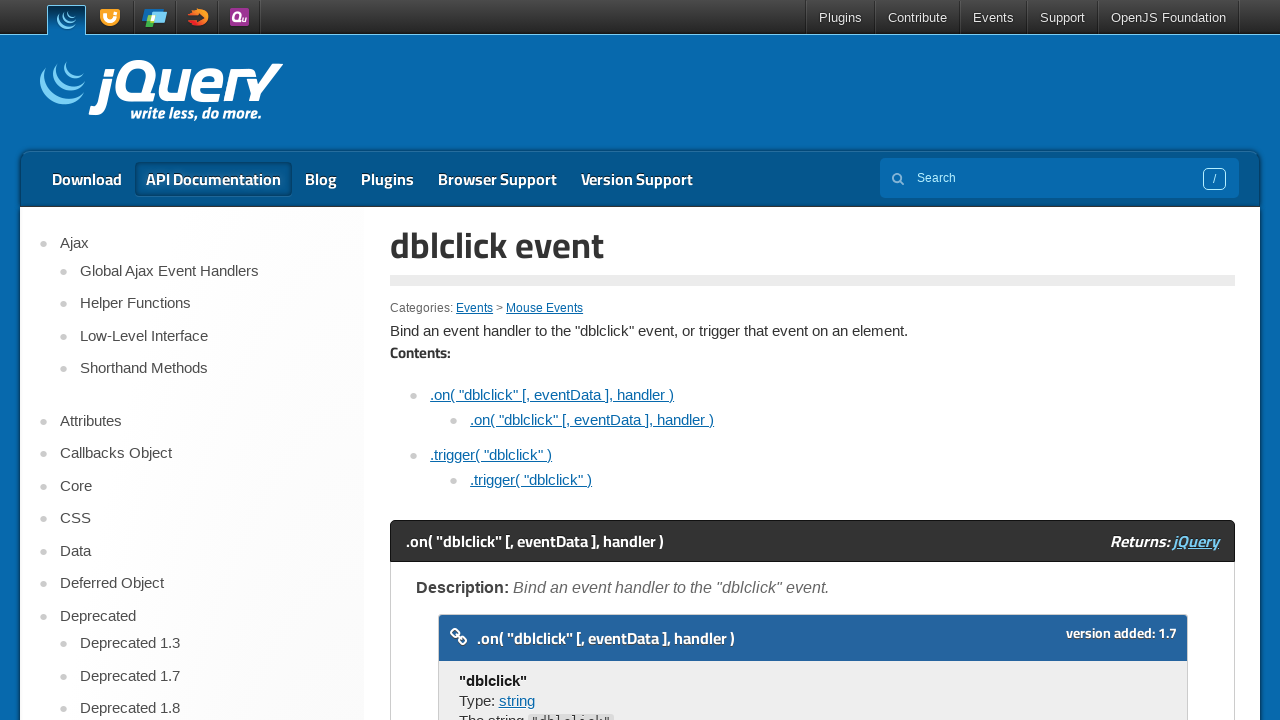

Located first iframe on the page
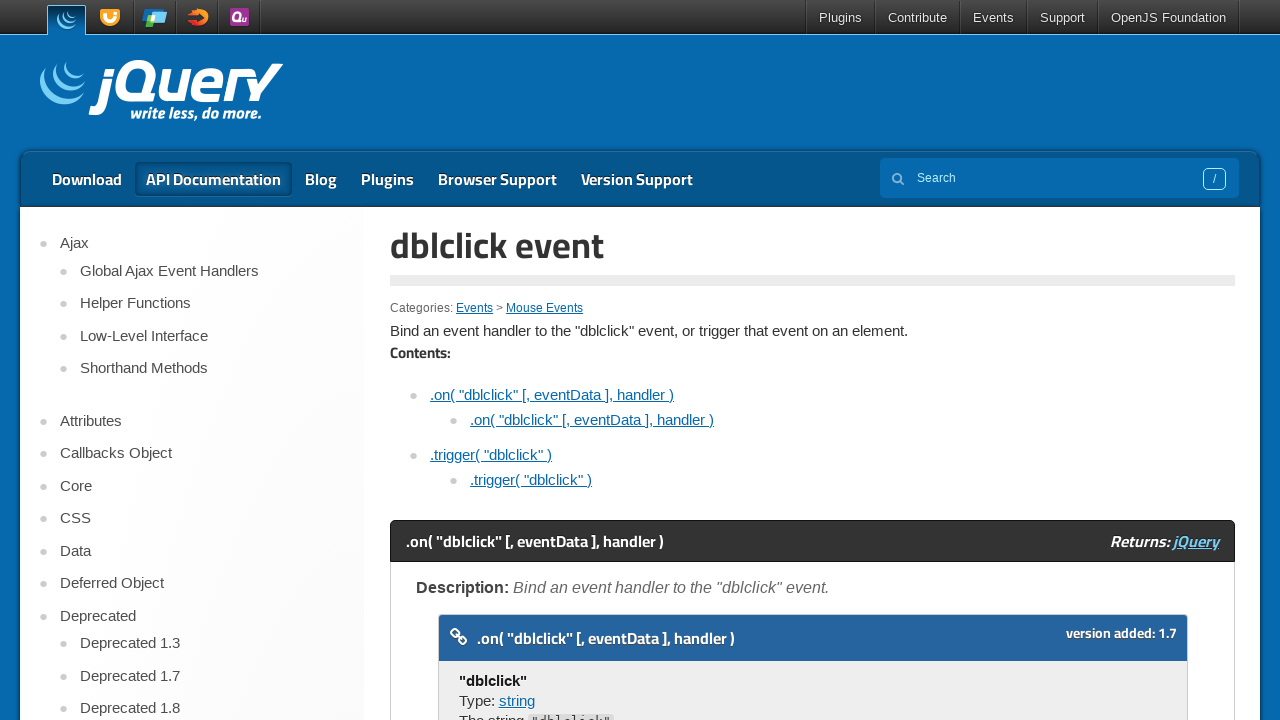

Located blue box div element inside iframe
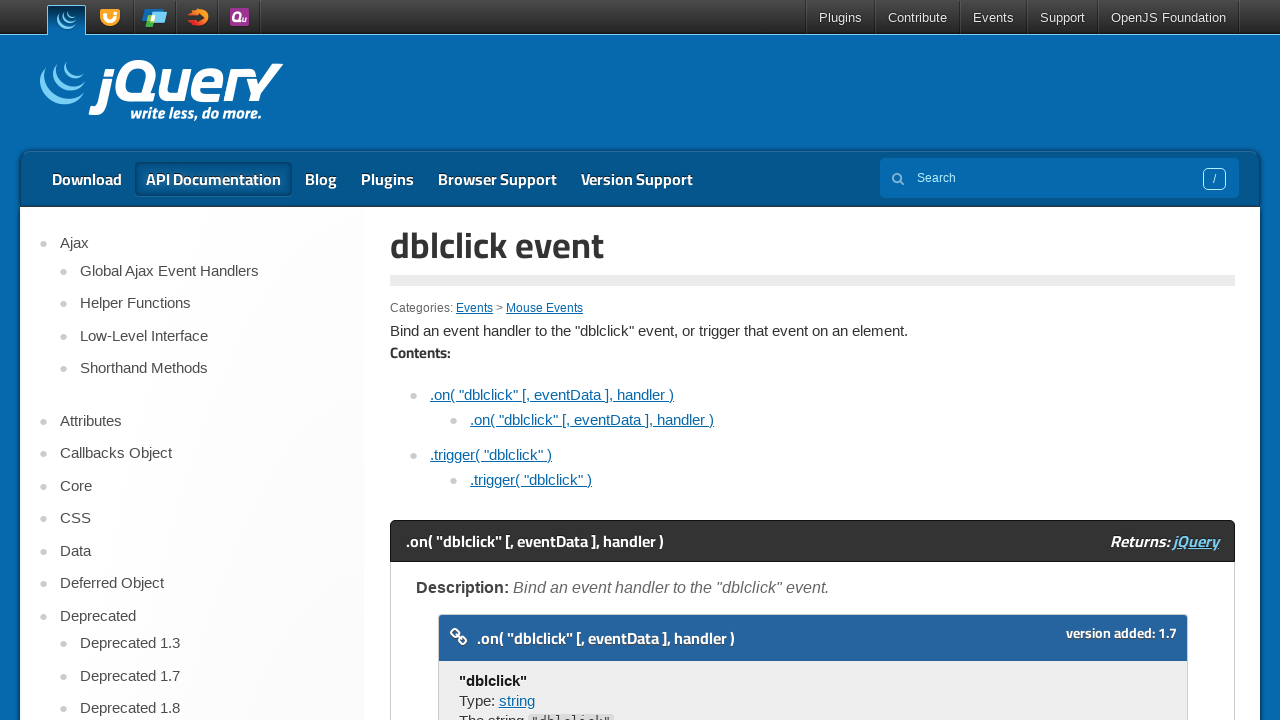

Scrolled blue box into view
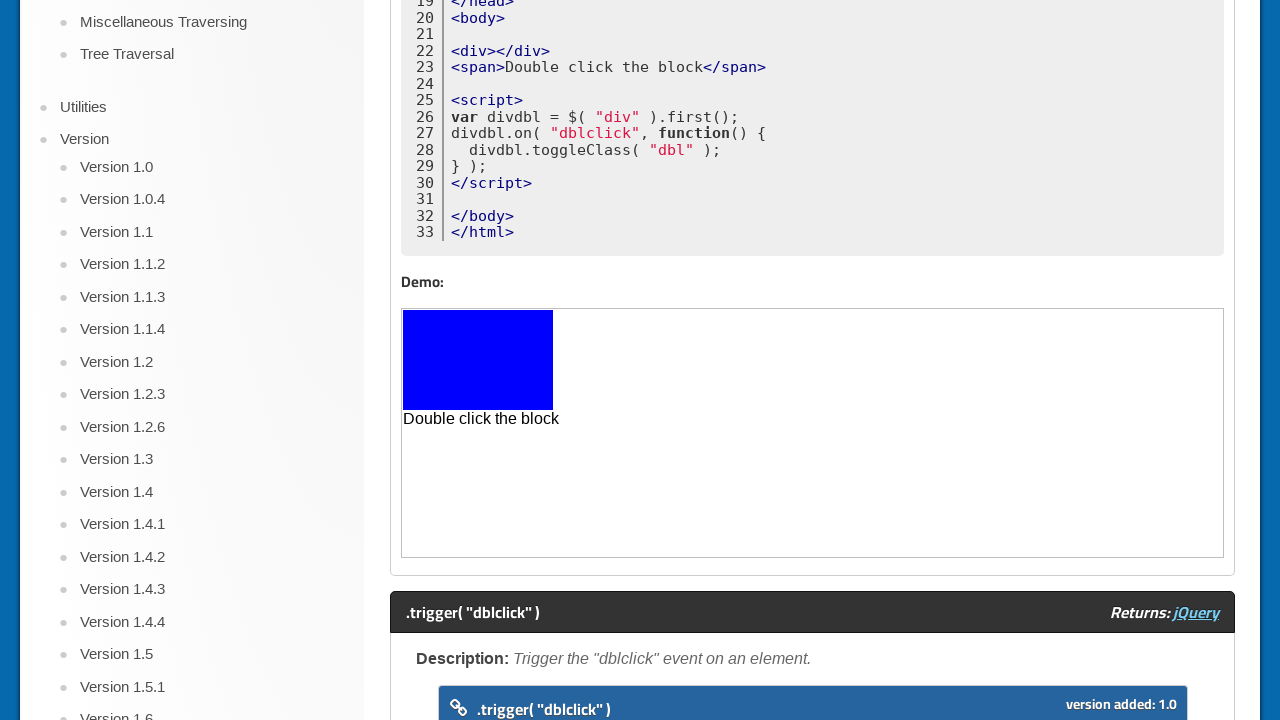

Retrieved background color before double-click: rgb(0, 0, 255)
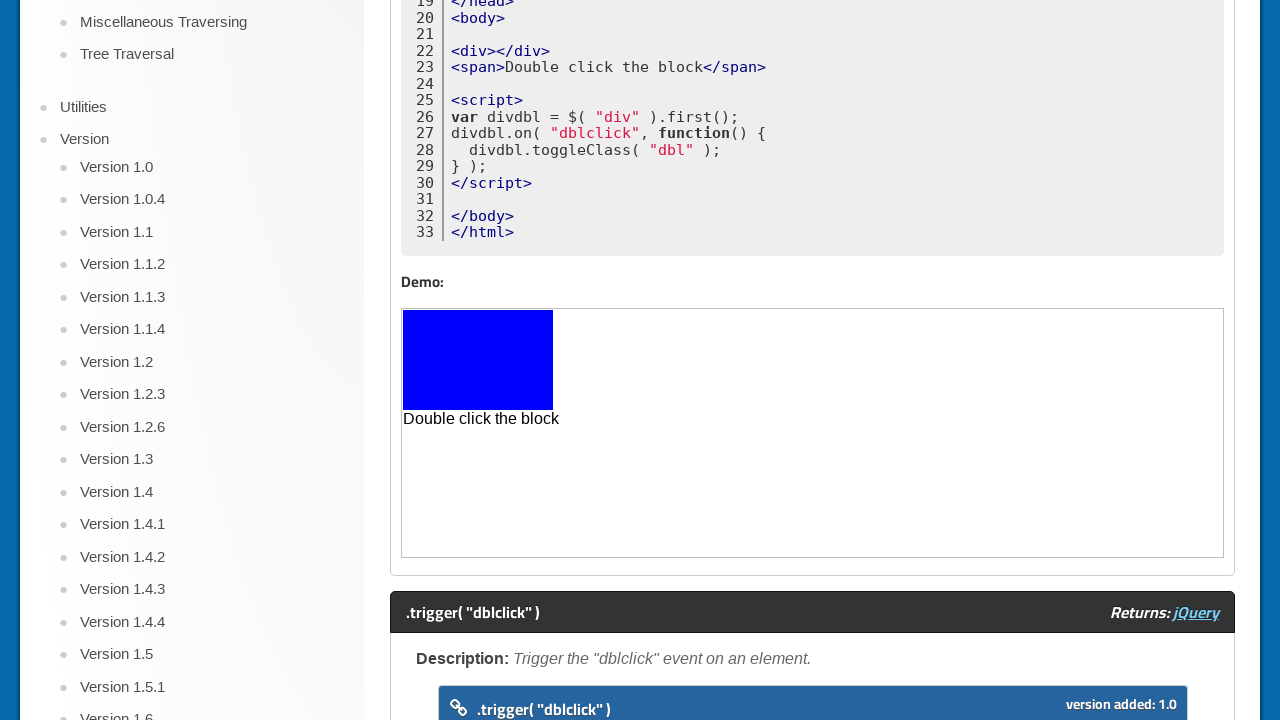

Double-clicked on the blue box element at (478, 360) on iframe >> nth=0 >> internal:control=enter-frame >> body > div
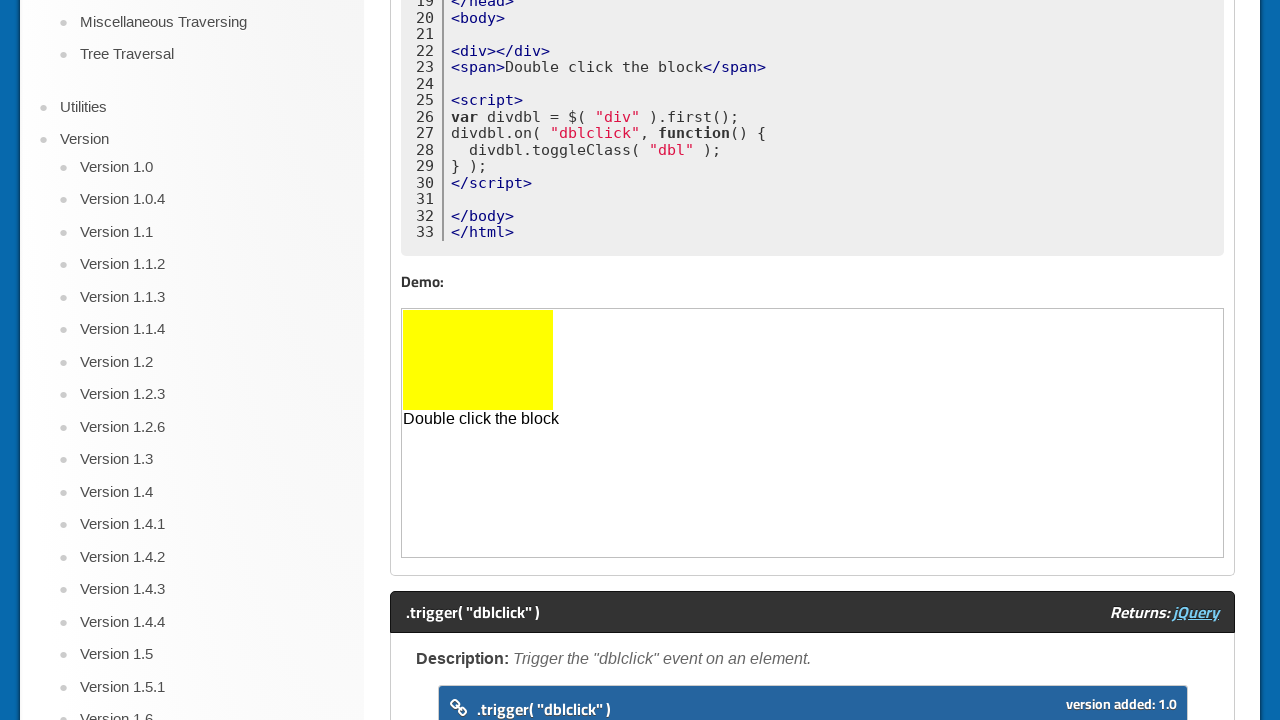

Retrieved background color after double-click: rgb(255, 255, 0)
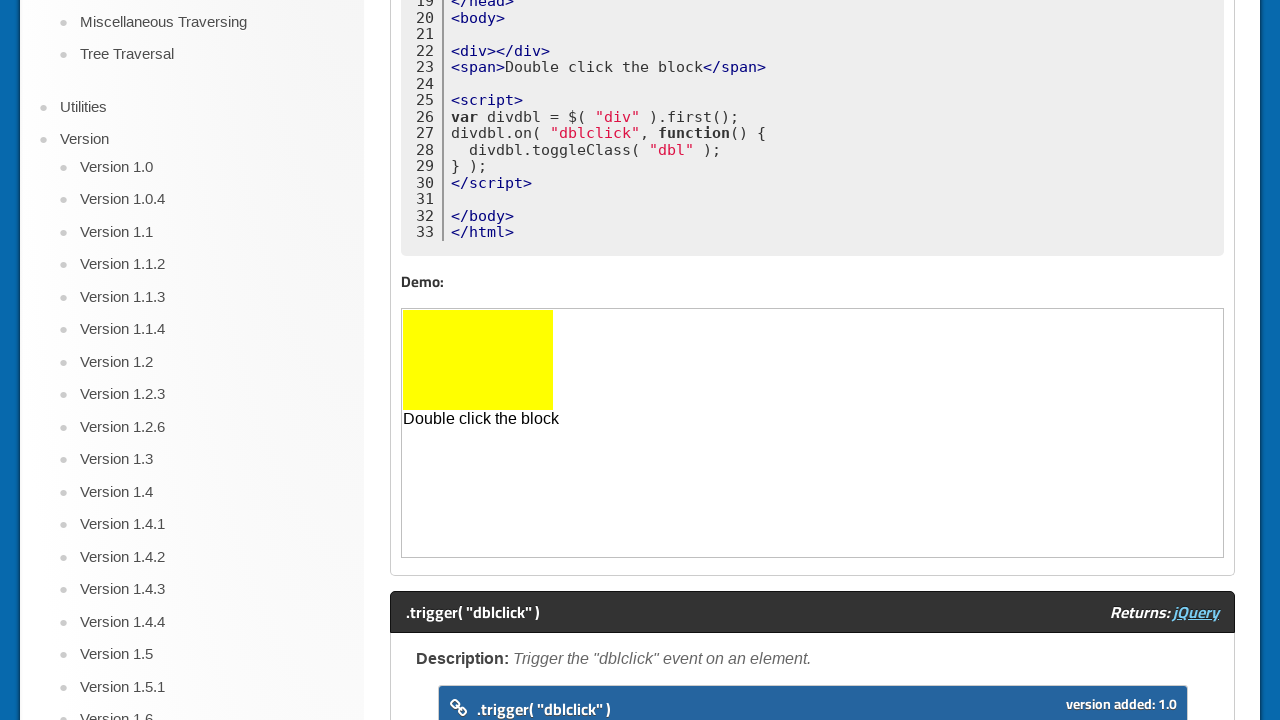

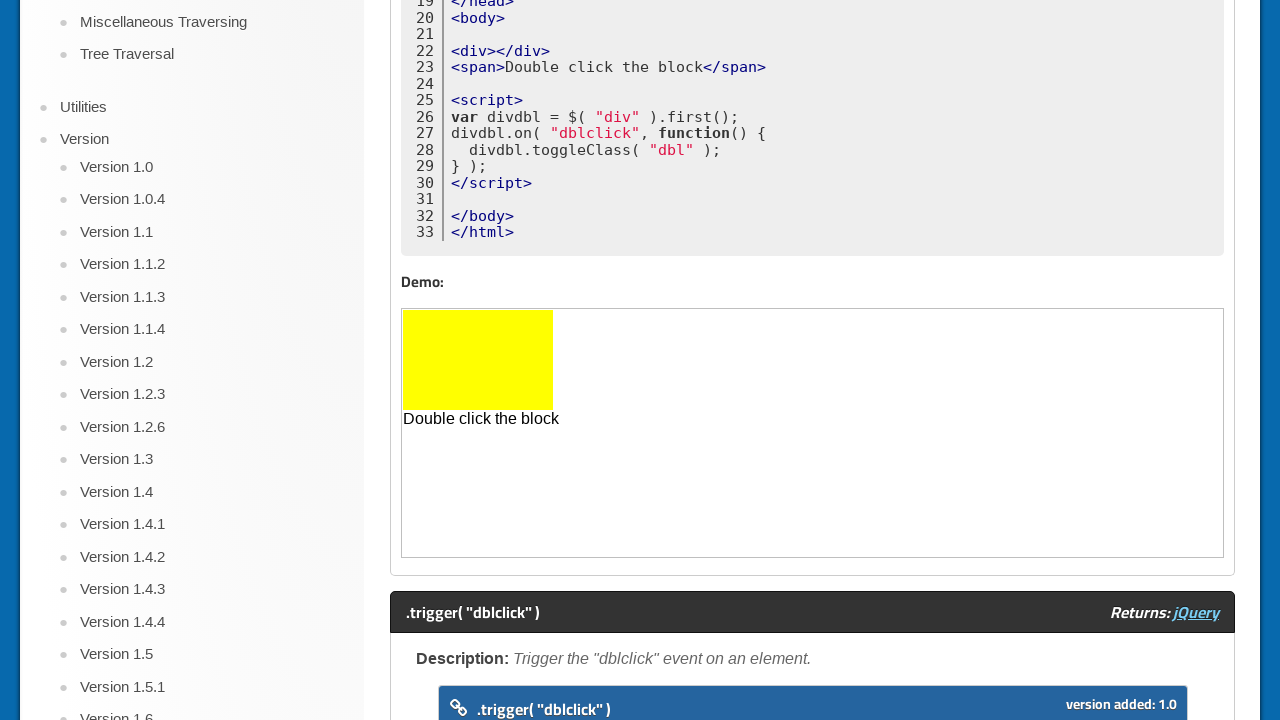